Tests navigation to IFrames page under Chapter 4 and verifies the page loads with iframe content

Starting URL: https://bonigarcia.dev/selenium-webdriver-java/

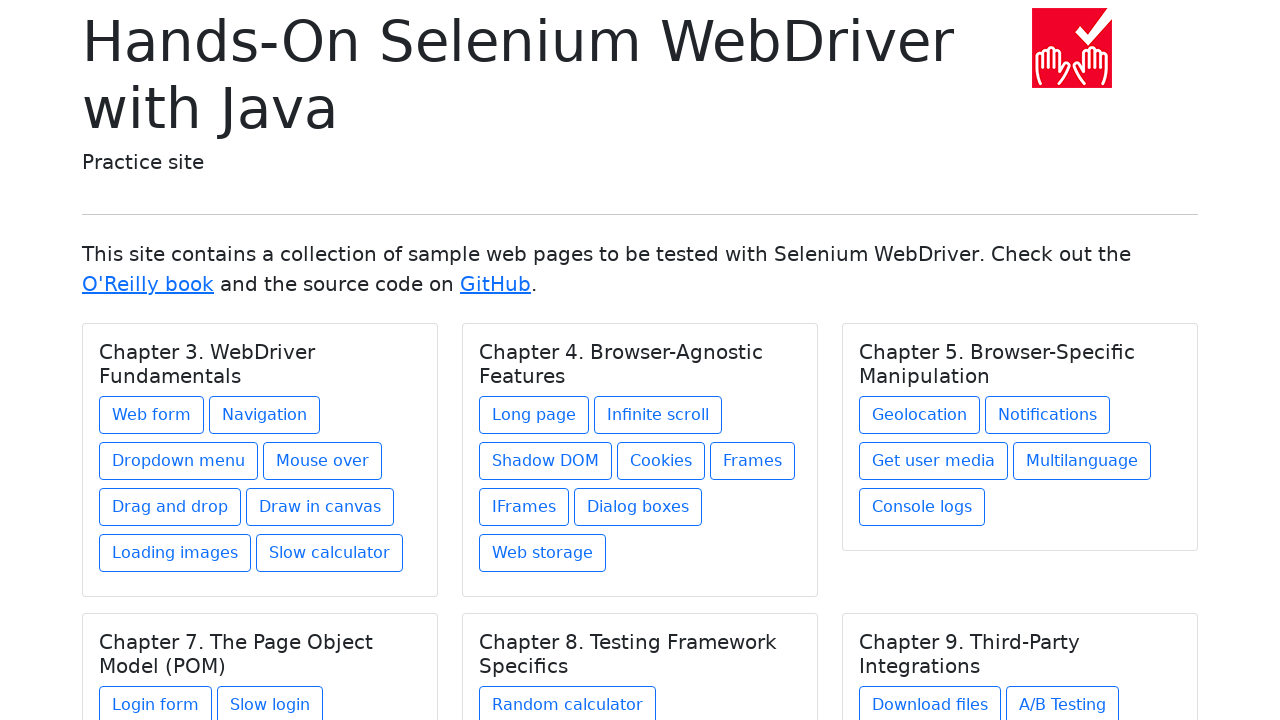

Clicked on the IFrames link (sixth link under Chapter 4) at (524, 507) on //div[@class='card-body']/h5[contains(@class, 'card-title') and text() = 'Chapte
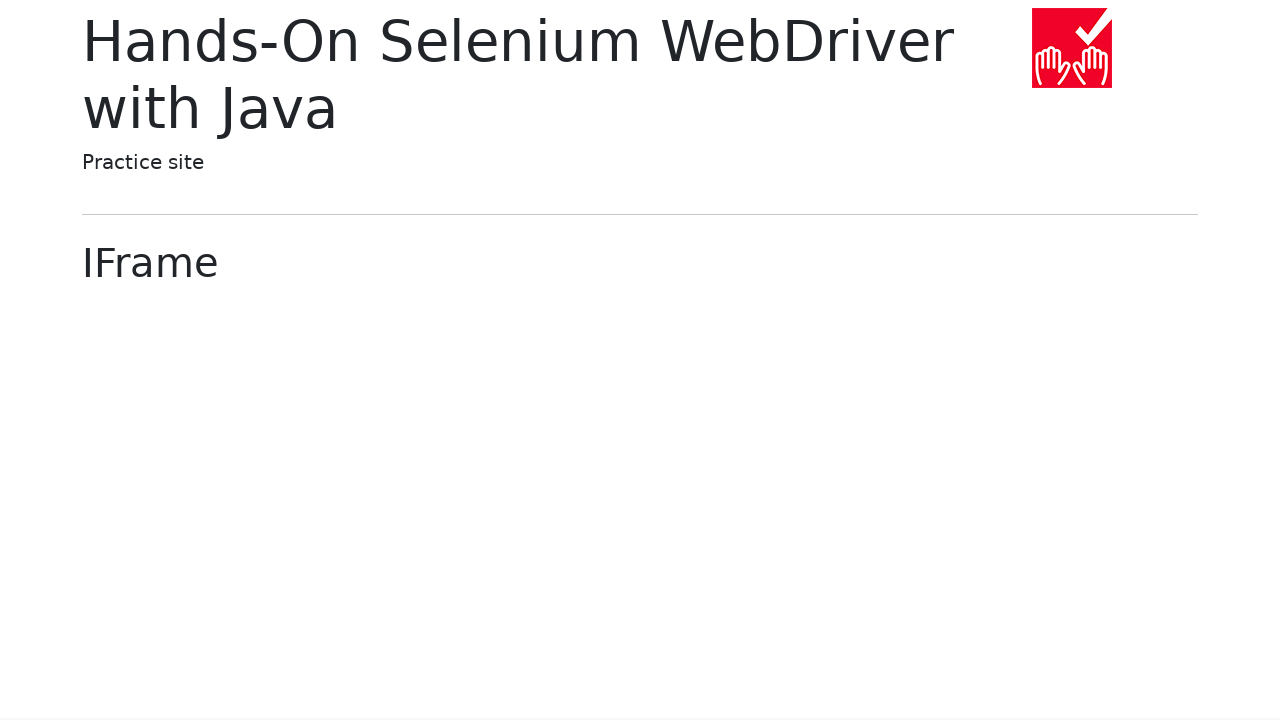

IFrames page loaded with DOM content
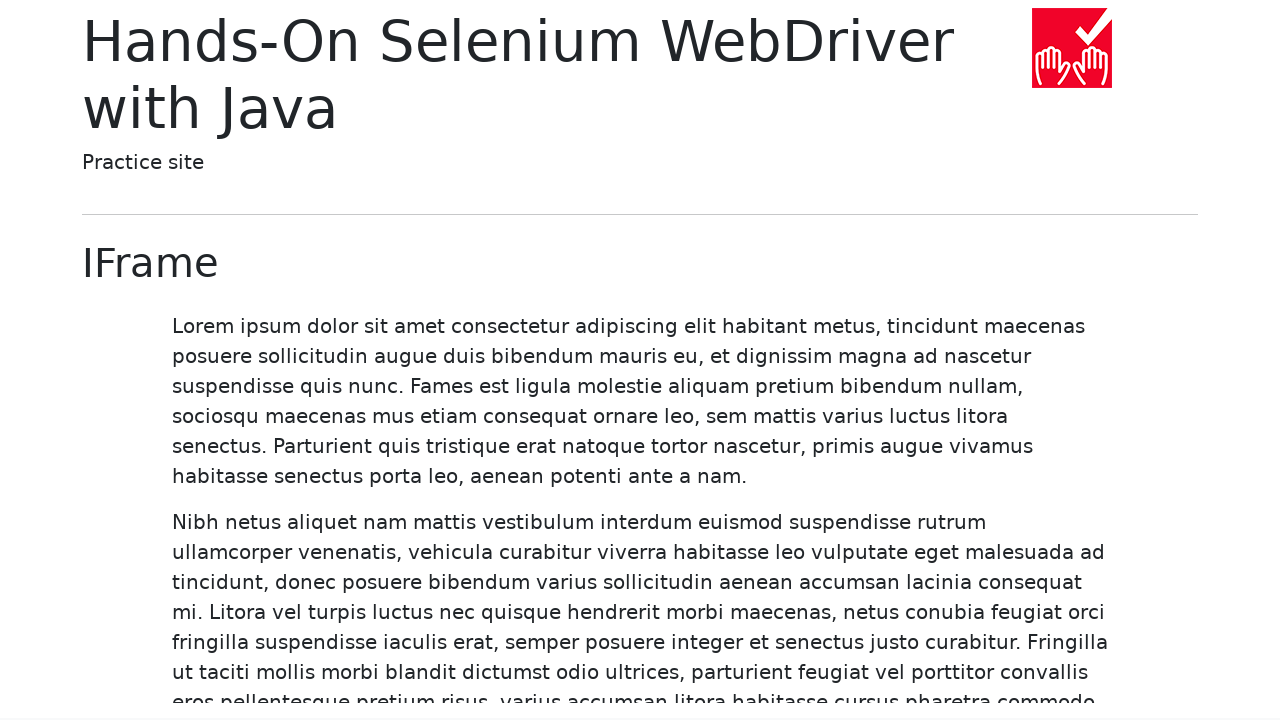

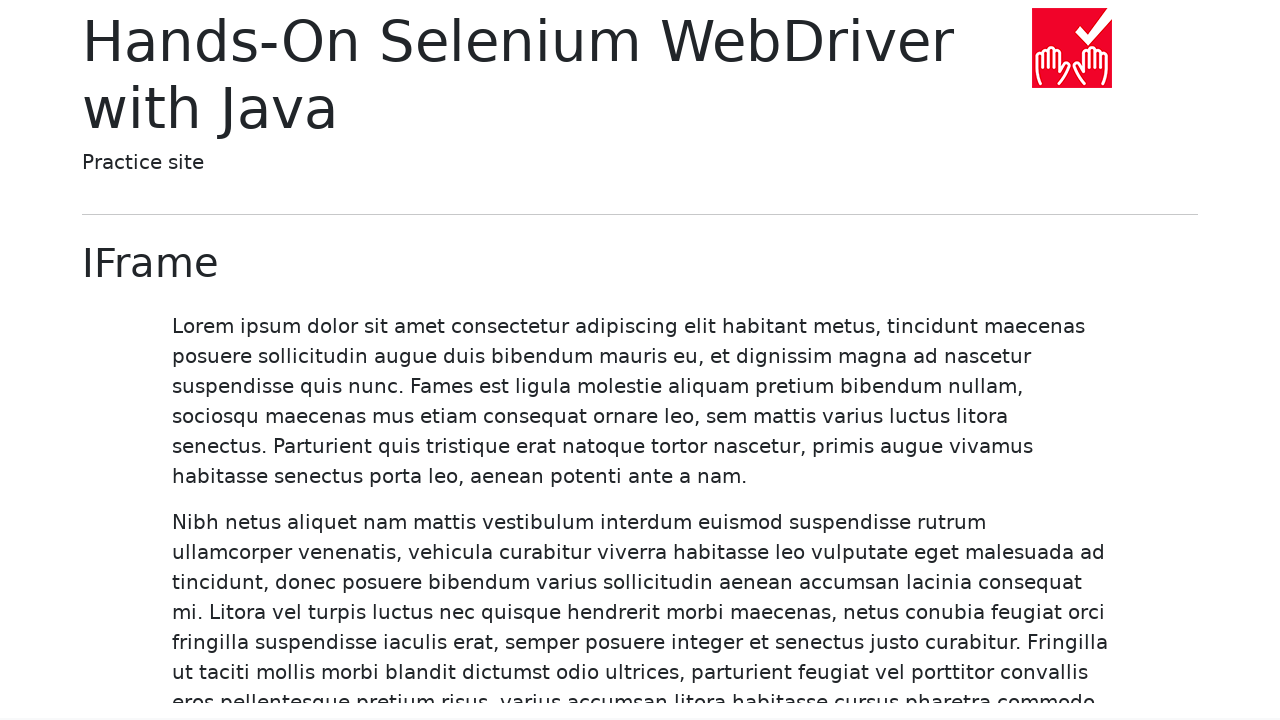